Tests clicking a button with dynamic ID using XPath selector, demonstrating that XPath text-based selectors work regardless of changing IDs

Starting URL: http://uitestingplayground.com/dynamicid

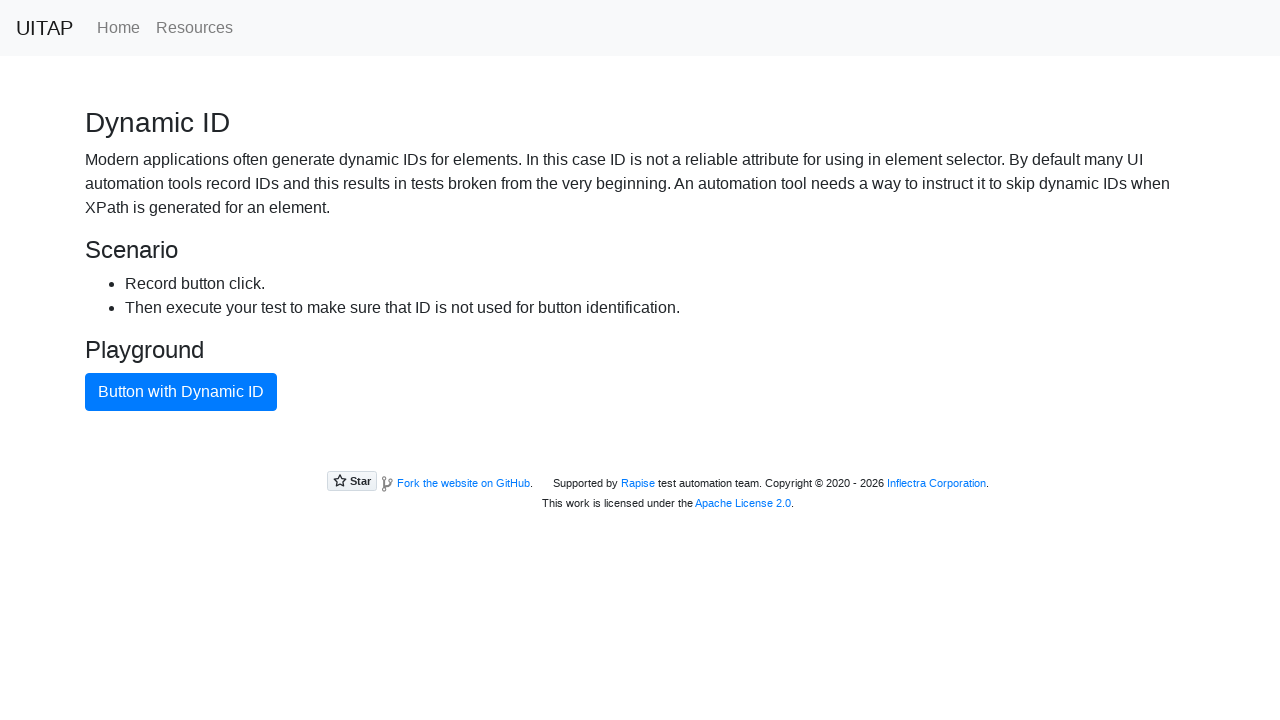

Clicked button with dynamic ID using XPath text selector at (181, 392) on xpath=//button[text()="Button with Dynamic ID"]
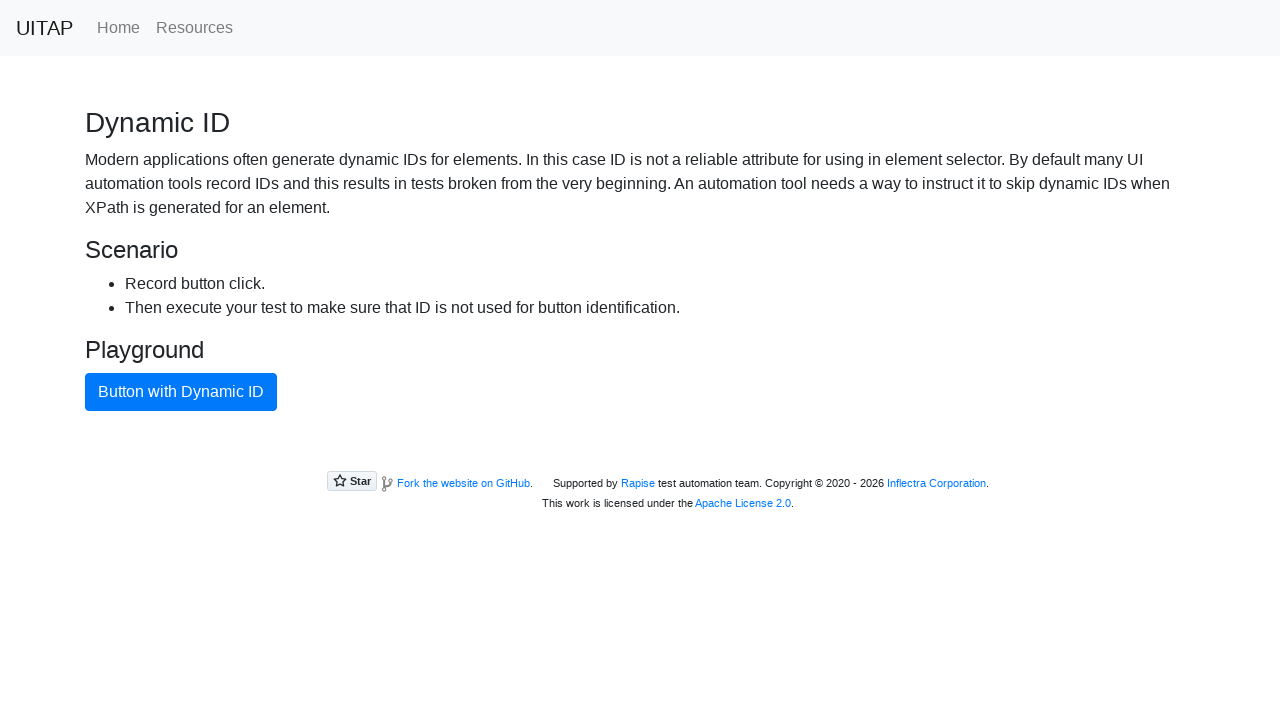

Clicked button with dynamic ID multiple times in loop at (181, 392) on xpath=//button[text()="Button with Dynamic ID"]
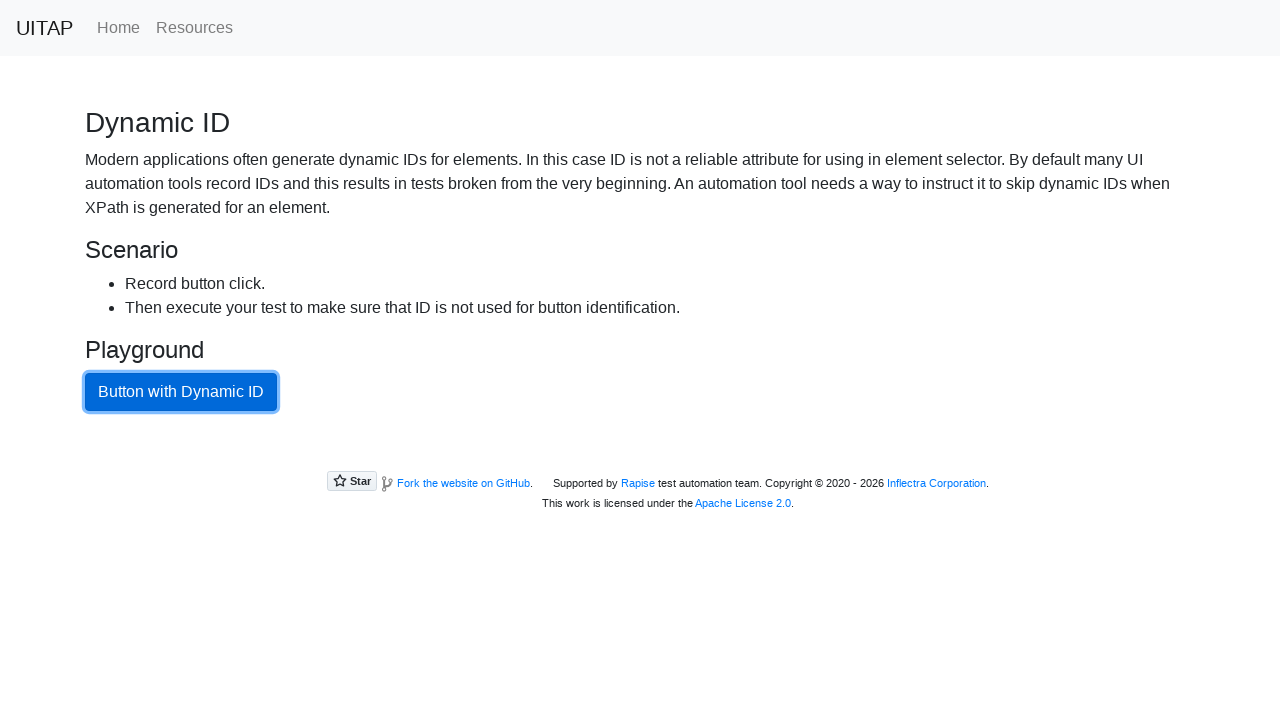

Clicked button with dynamic ID multiple times in loop at (181, 392) on xpath=//button[text()="Button with Dynamic ID"]
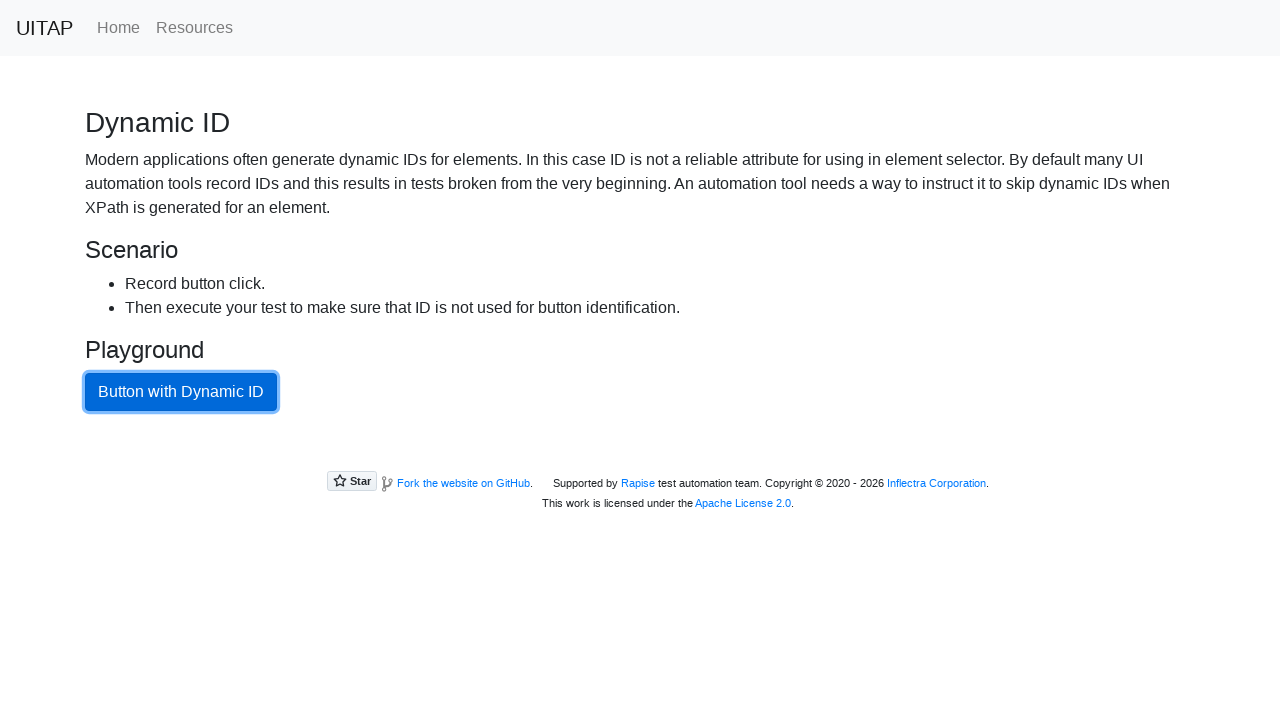

Clicked button with dynamic ID multiple times in loop at (181, 392) on xpath=//button[text()="Button with Dynamic ID"]
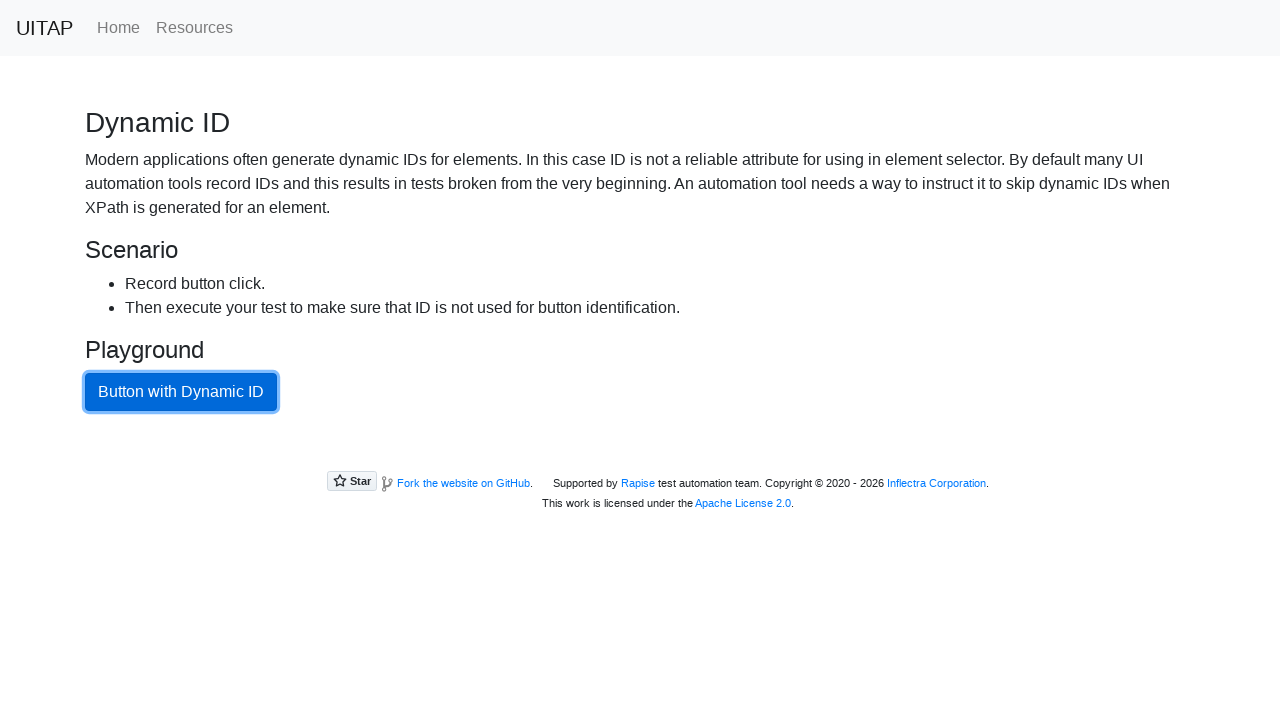

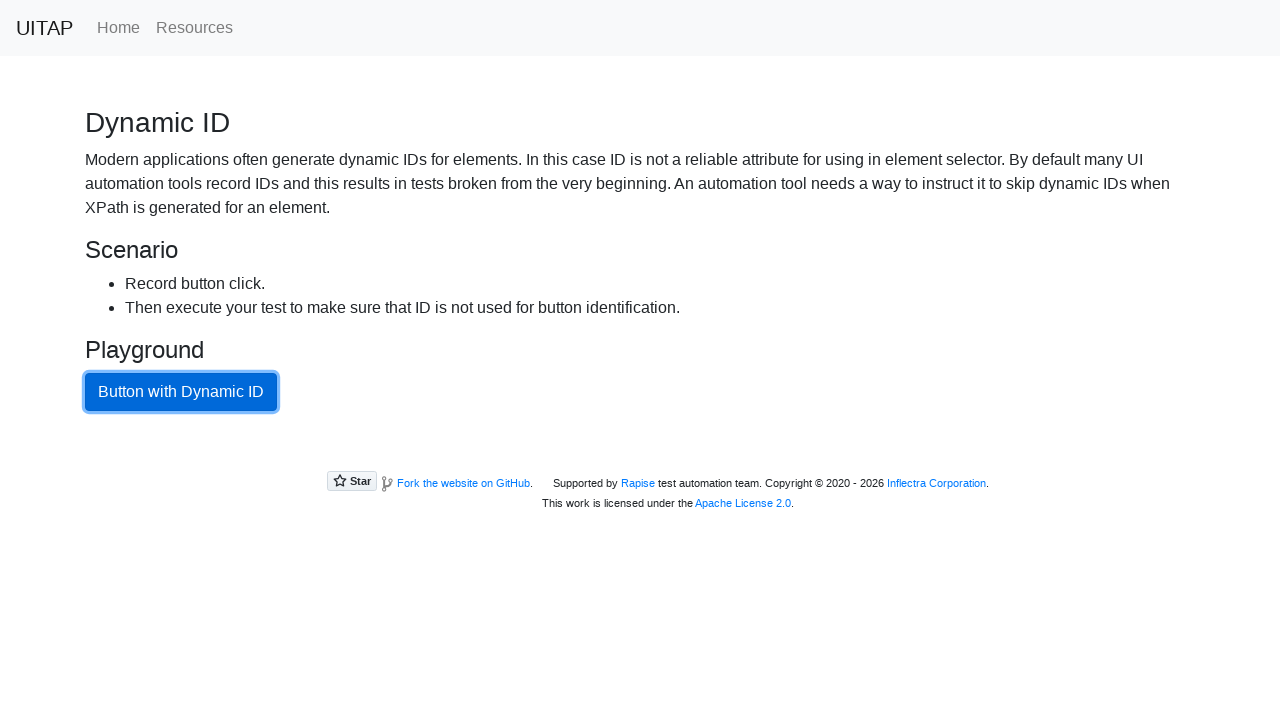